Tests that whitespace is trimmed from edited todo text.

Starting URL: https://demo.playwright.dev/todomvc

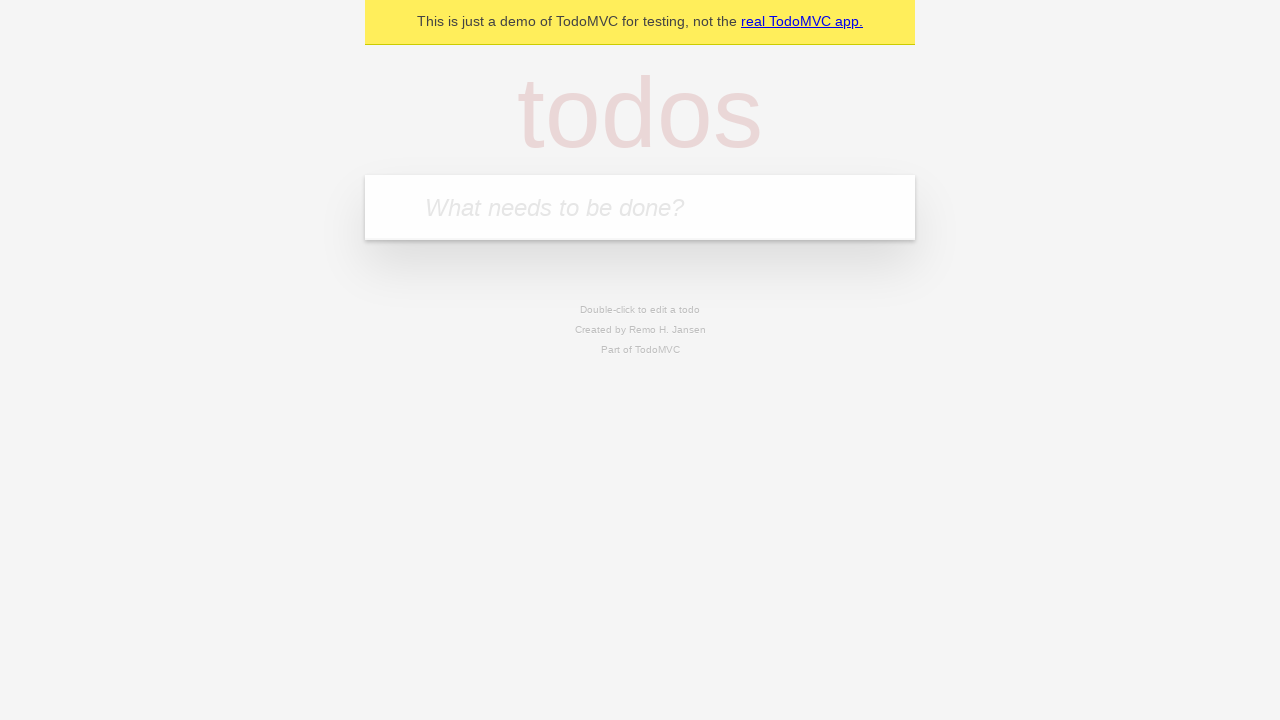

Filled new todo input with 'buy some cheese' on internal:attr=[placeholder="What needs to be done?"i]
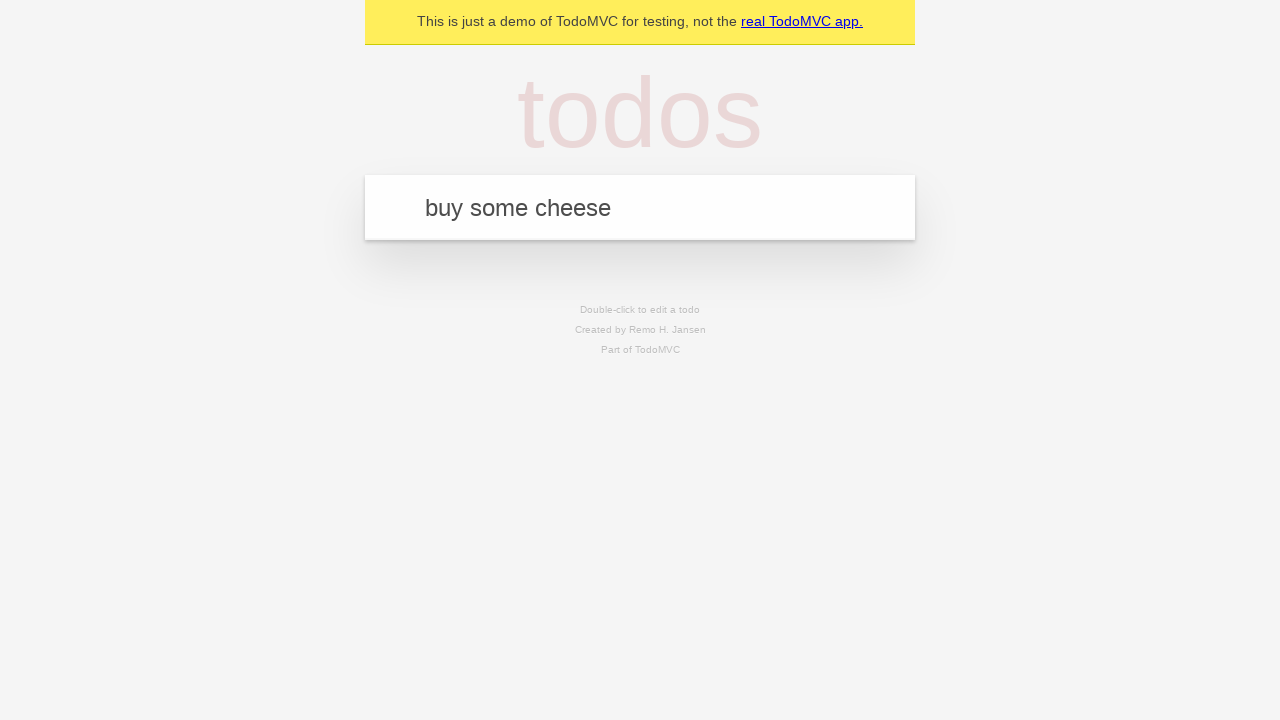

Pressed Enter to create todo 'buy some cheese' on internal:attr=[placeholder="What needs to be done?"i]
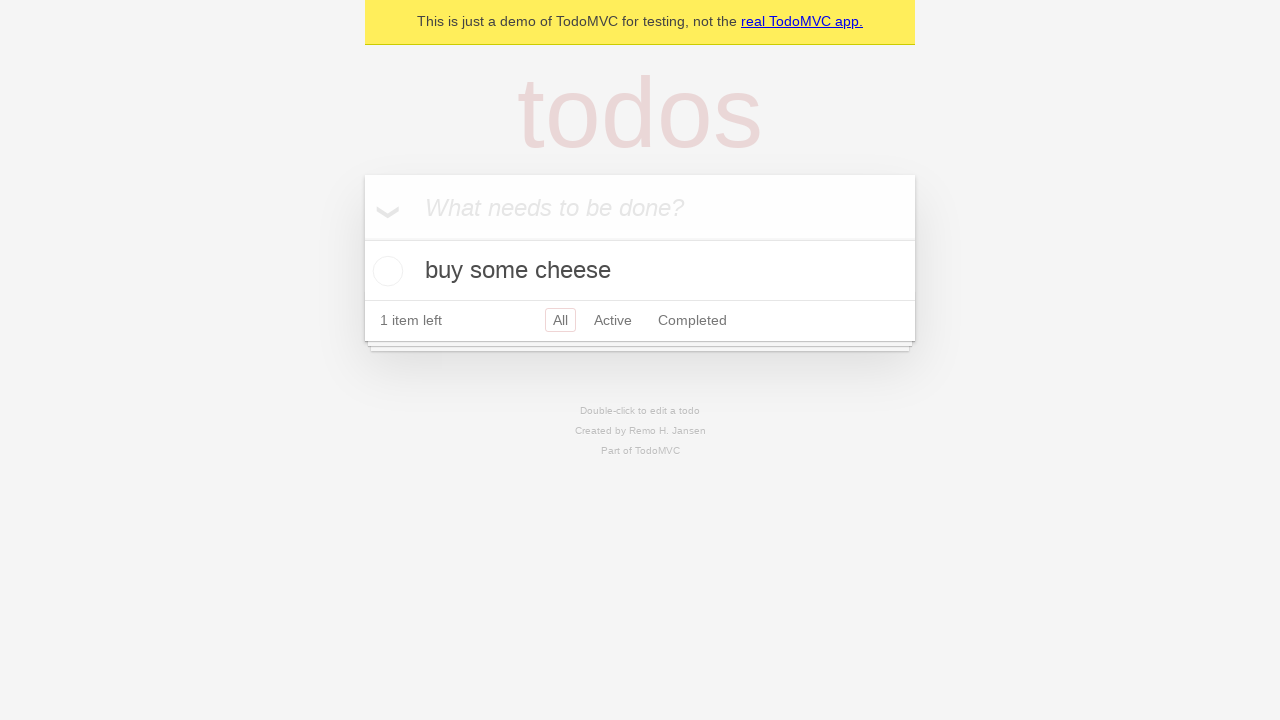

Filled new todo input with 'feed the cat' on internal:attr=[placeholder="What needs to be done?"i]
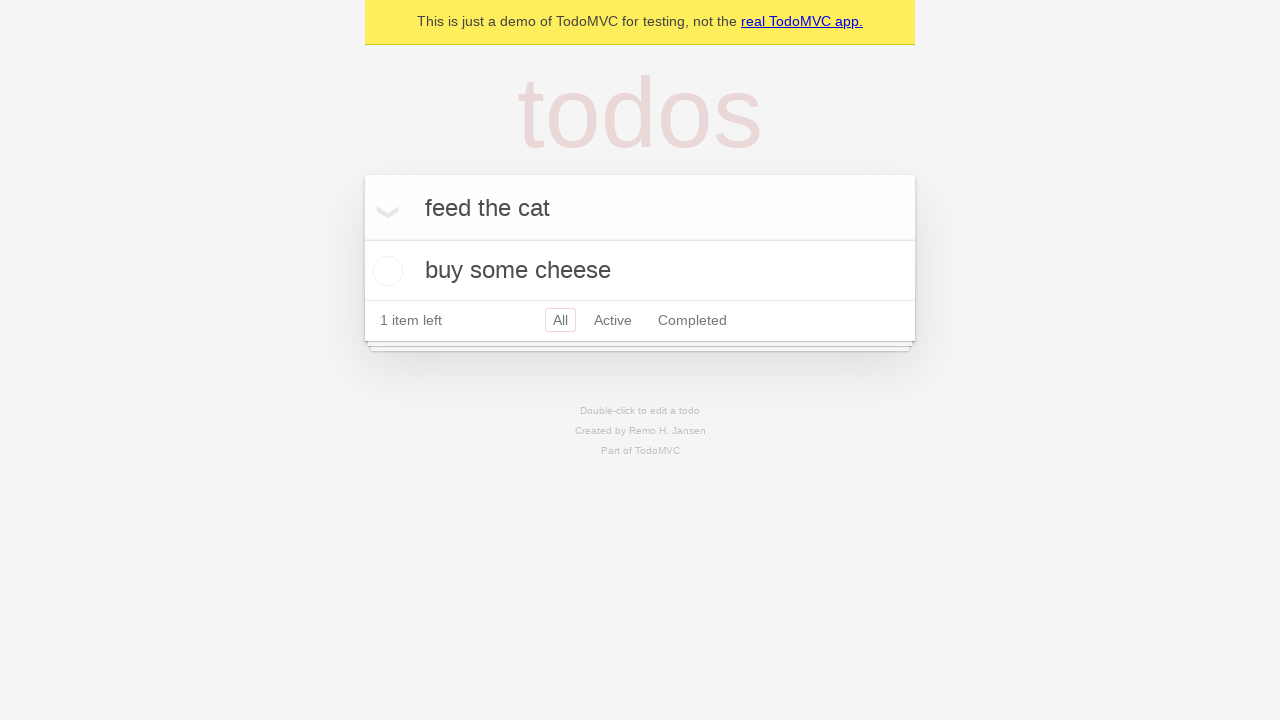

Pressed Enter to create todo 'feed the cat' on internal:attr=[placeholder="What needs to be done?"i]
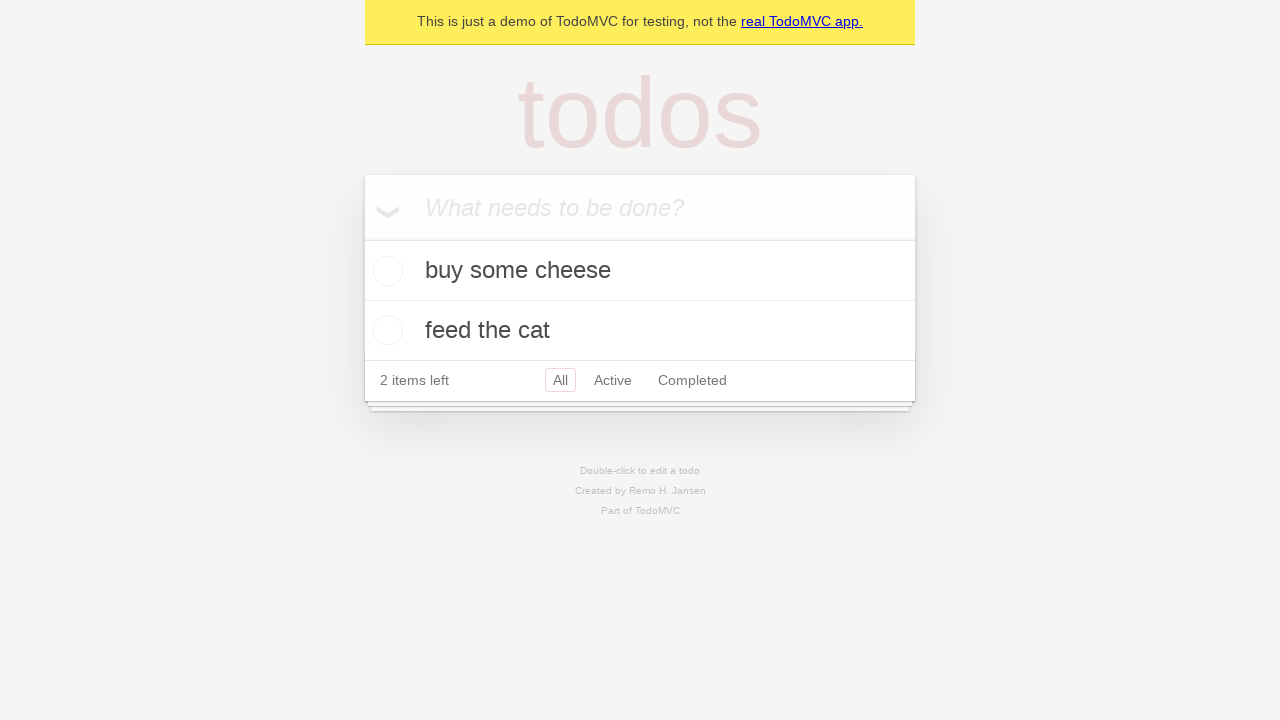

Filled new todo input with 'book a doctors appointment' on internal:attr=[placeholder="What needs to be done?"i]
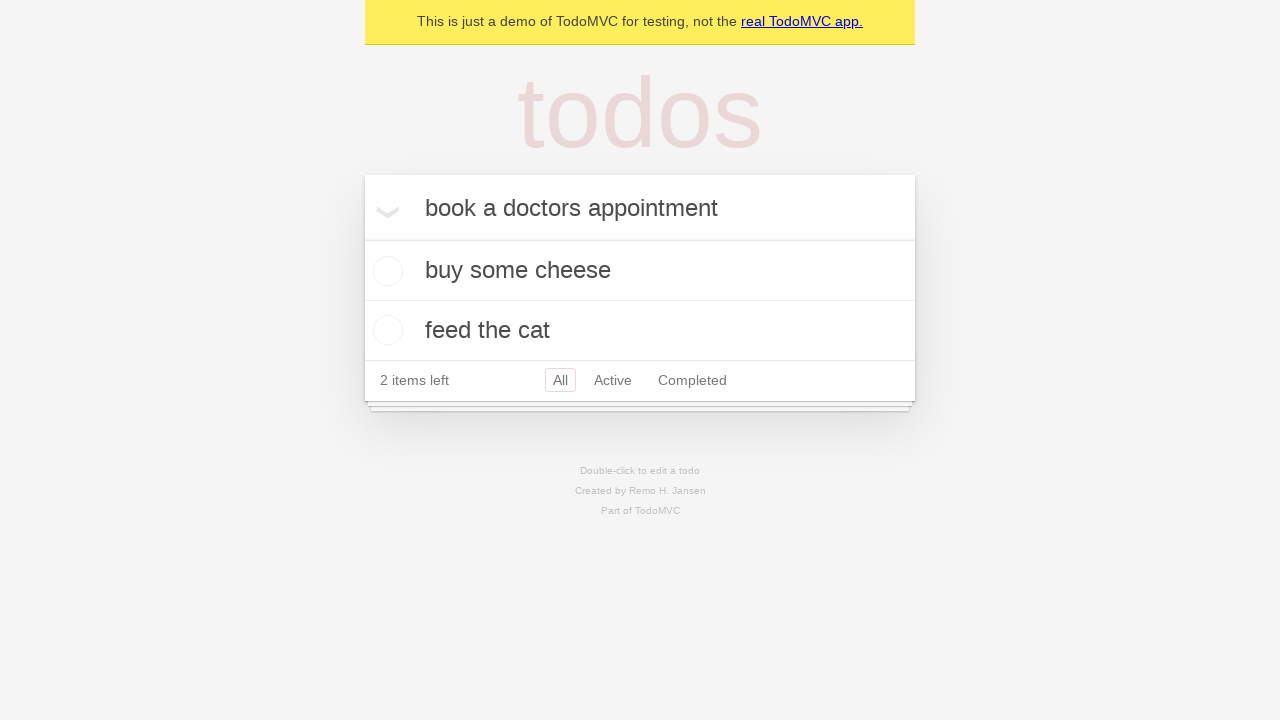

Pressed Enter to create todo 'book a doctors appointment' on internal:attr=[placeholder="What needs to be done?"i]
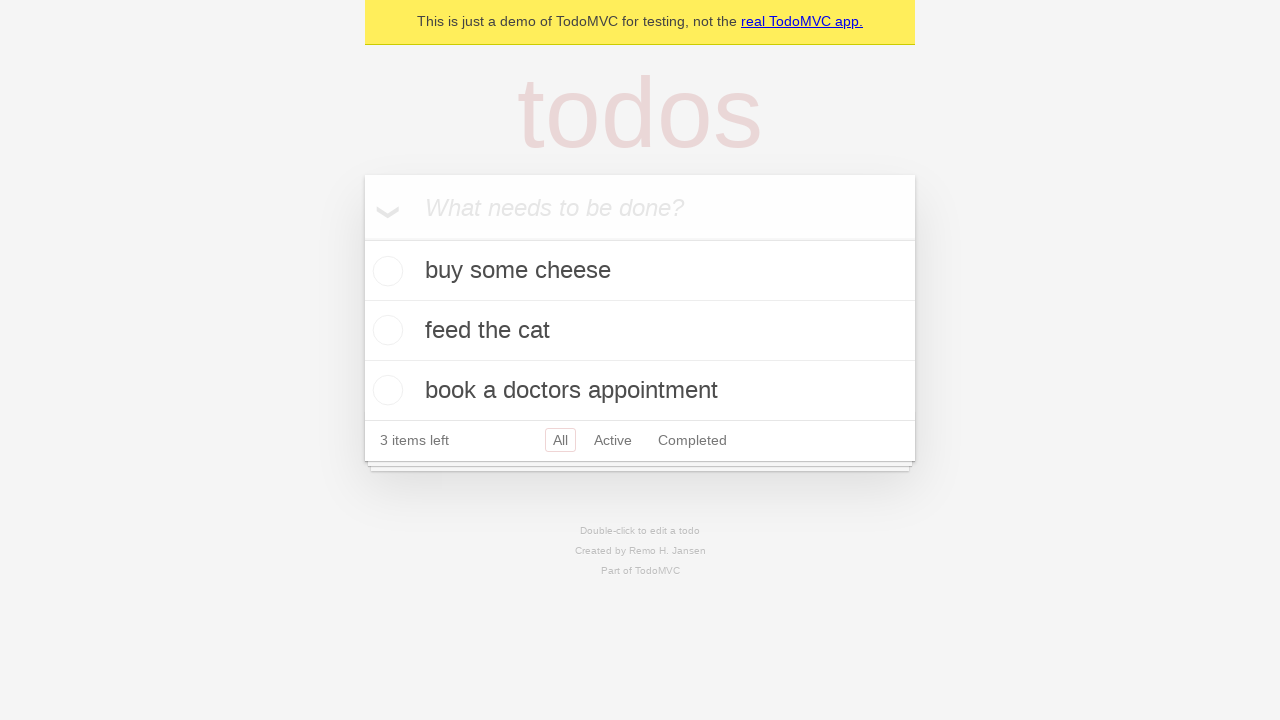

Waited for all 3 todo items to be created
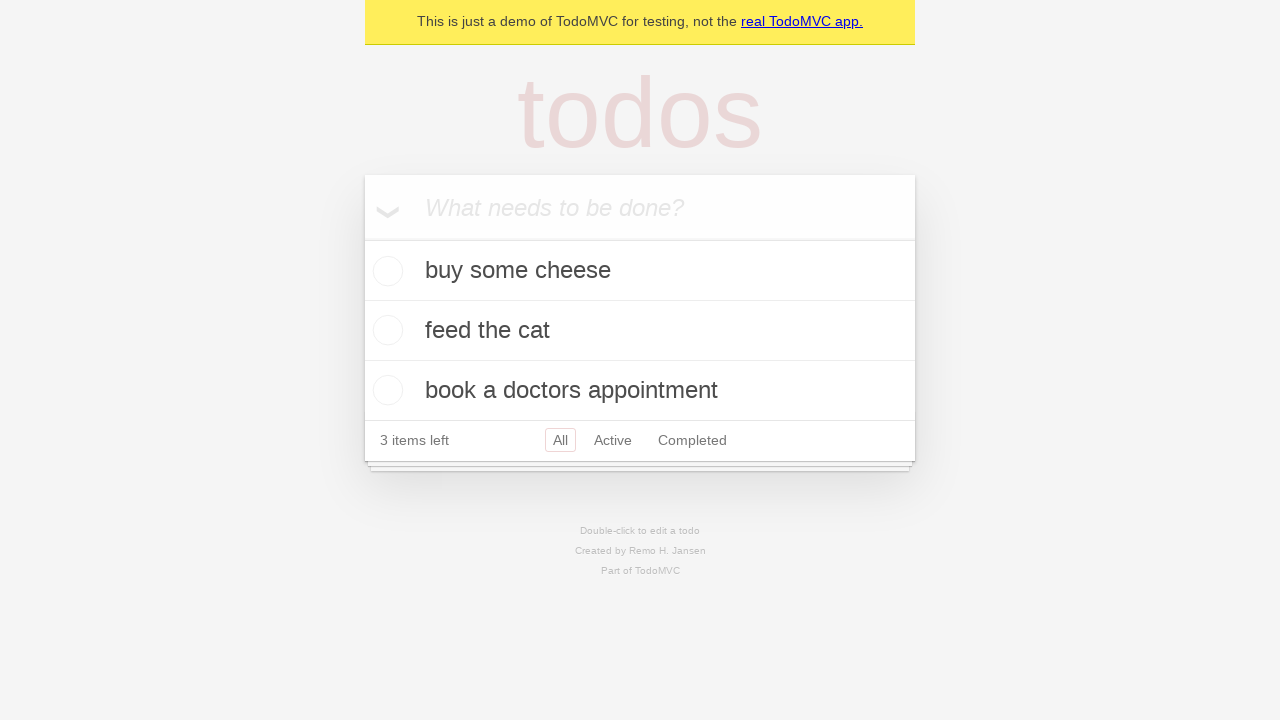

Double-clicked second todo item to enter edit mode at (640, 331) on internal:testid=[data-testid="todo-item"s] >> nth=1
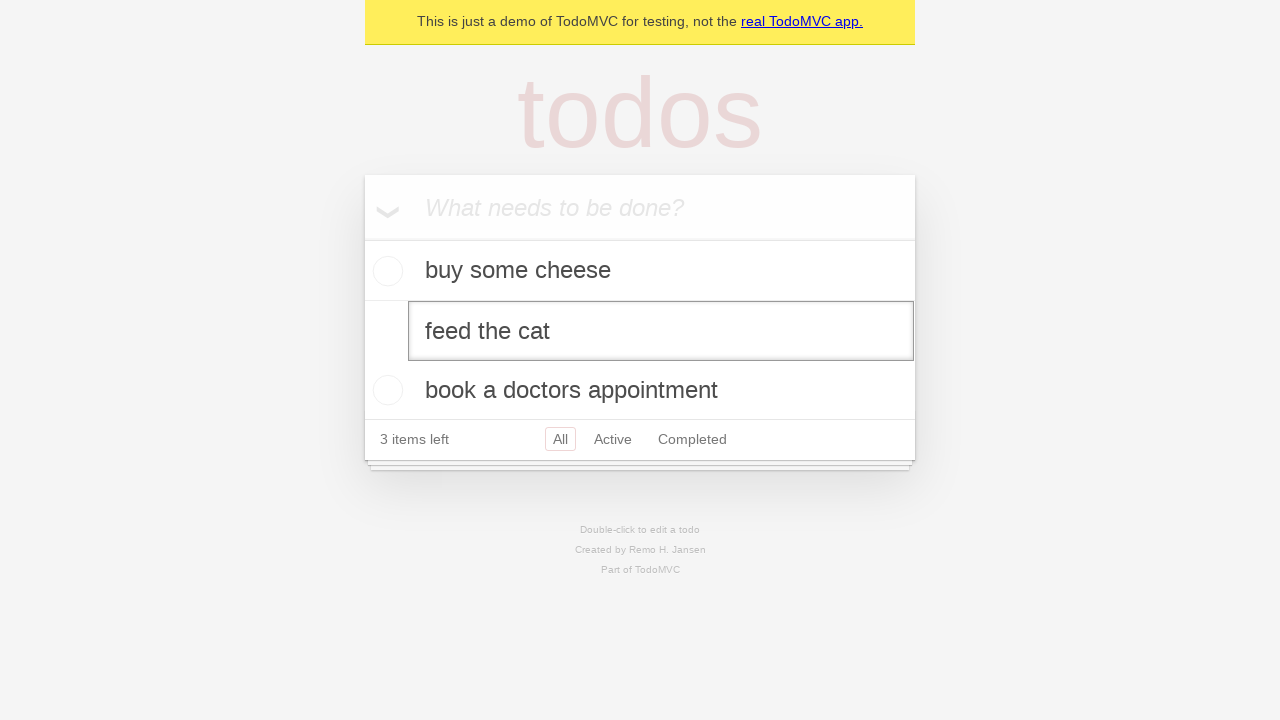

Filled edit input with text containing leading and trailing whitespace on internal:testid=[data-testid="todo-item"s] >> nth=1 >> internal:role=textbox[nam
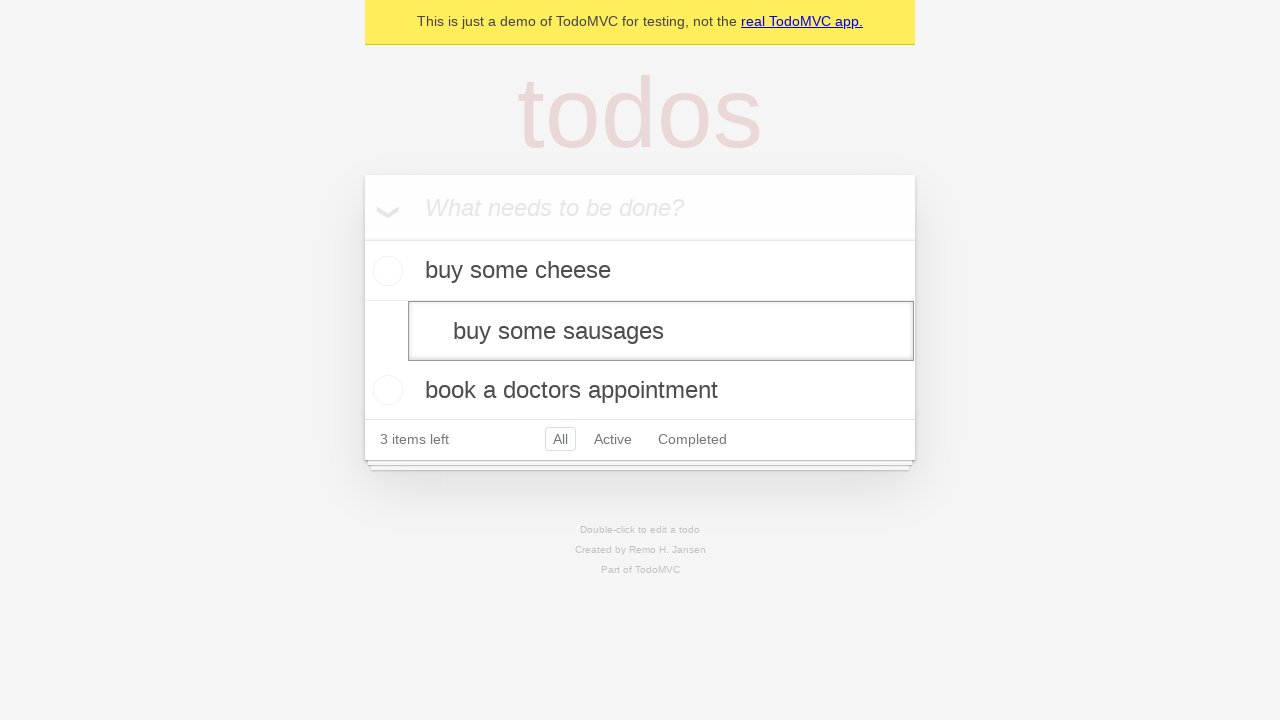

Pressed Enter to confirm edit with whitespace to verify trimming on internal:testid=[data-testid="todo-item"s] >> nth=1 >> internal:role=textbox[nam
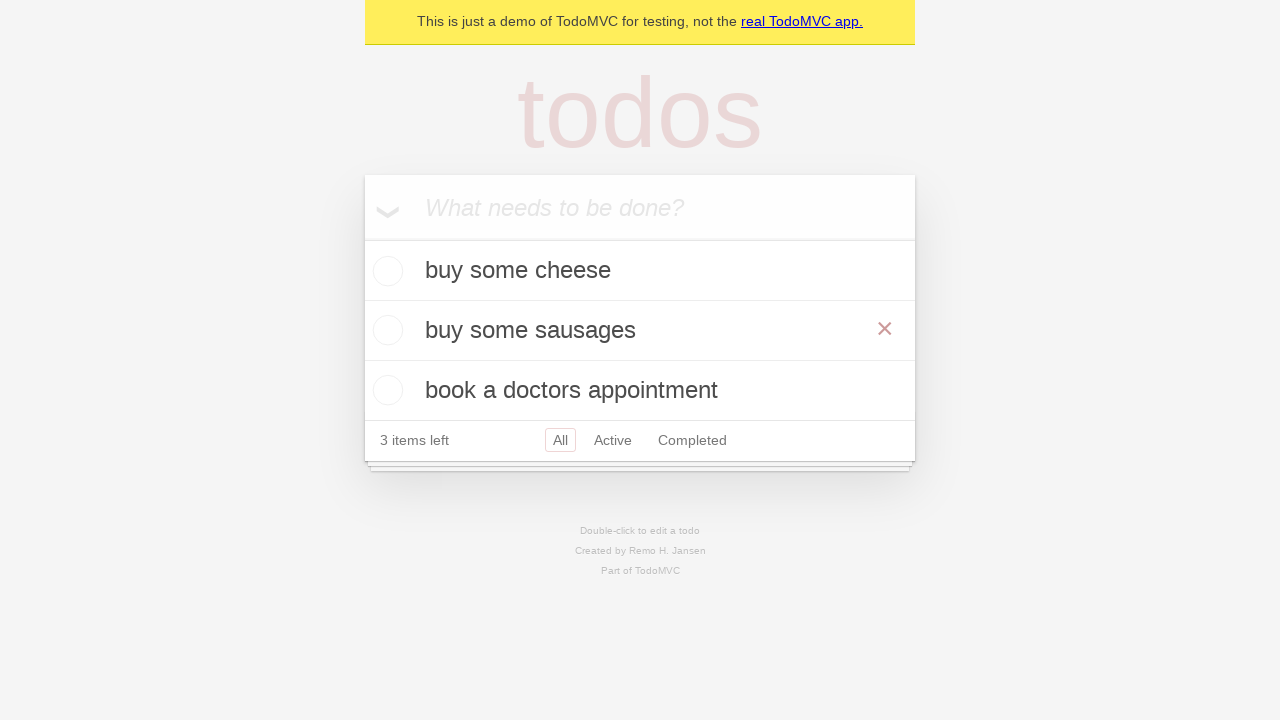

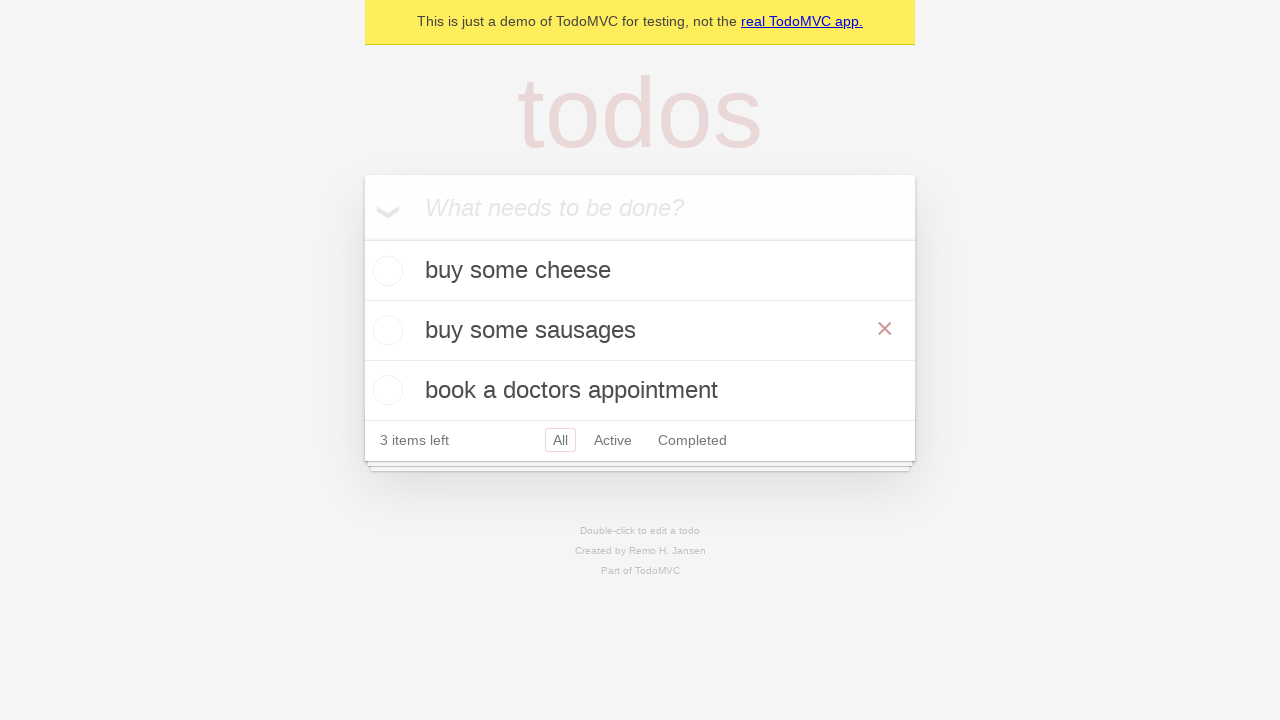